Tests behavior when entering a number too big (666) and verifies no alert appears

Starting URL: https://acctabootcamp.github.io/site/tasks/enter_a_number

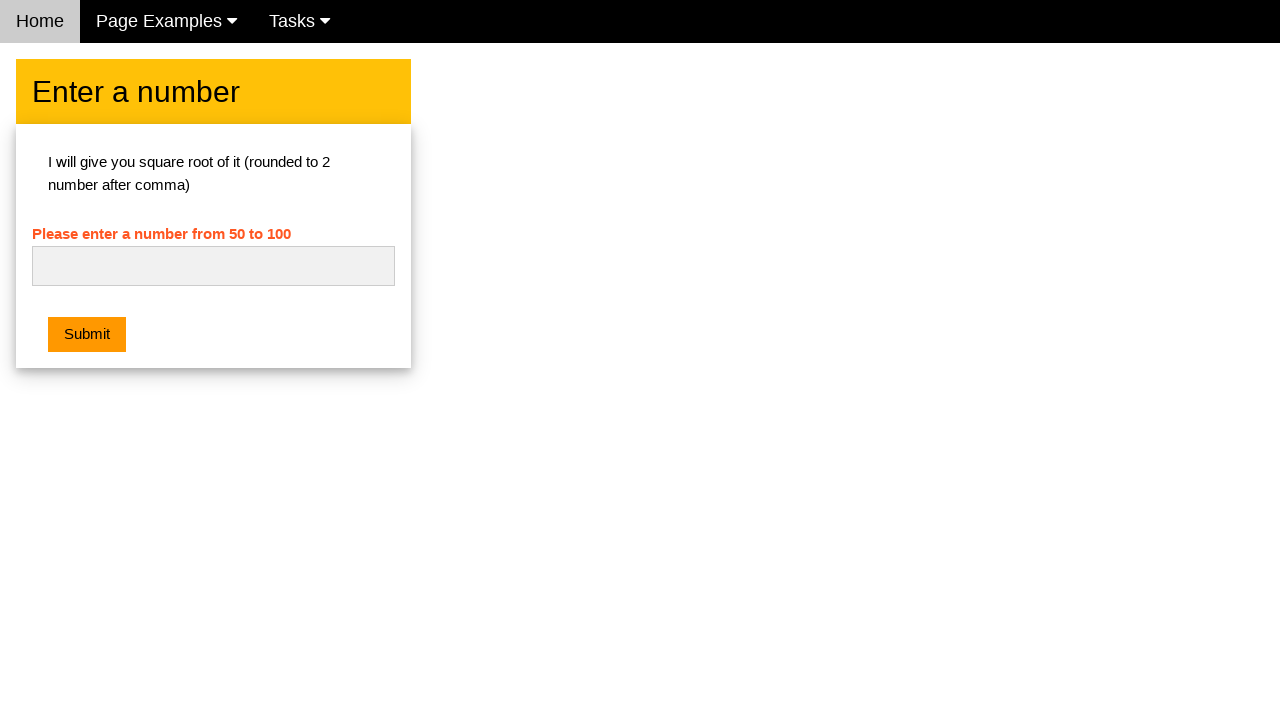

Set up dialog handler to track alerts
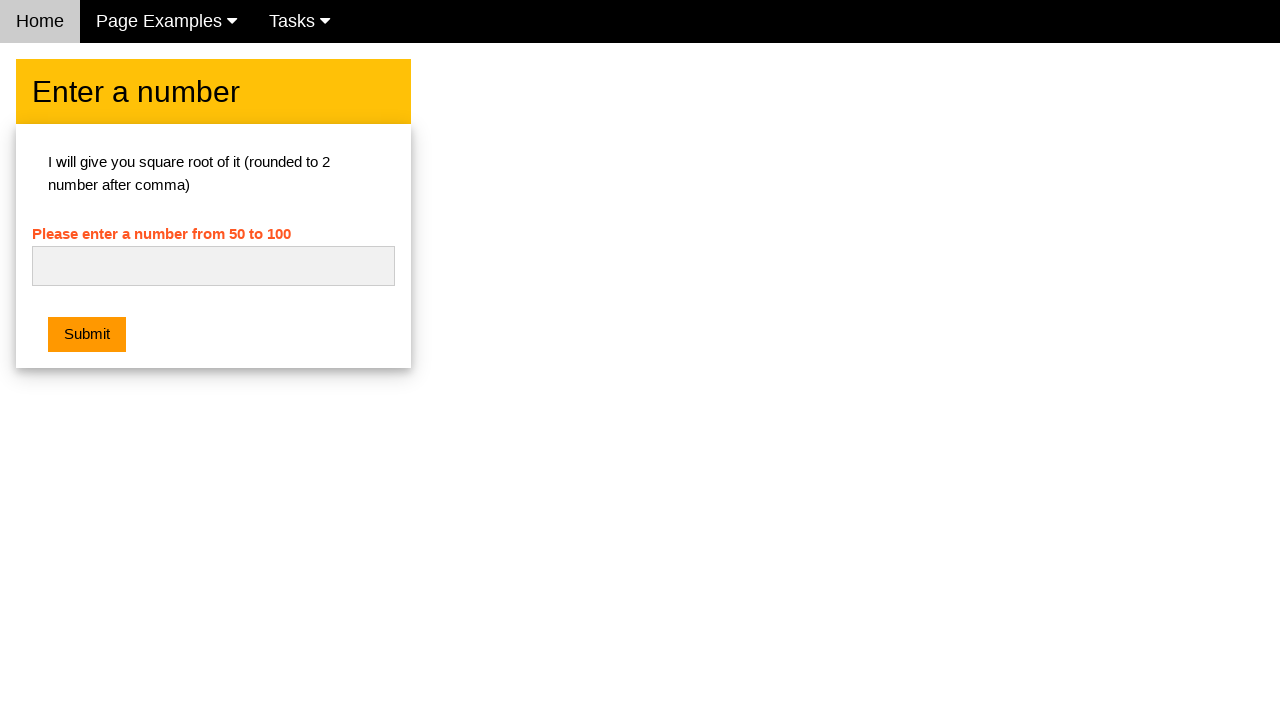

Cleared the number input field on #numb
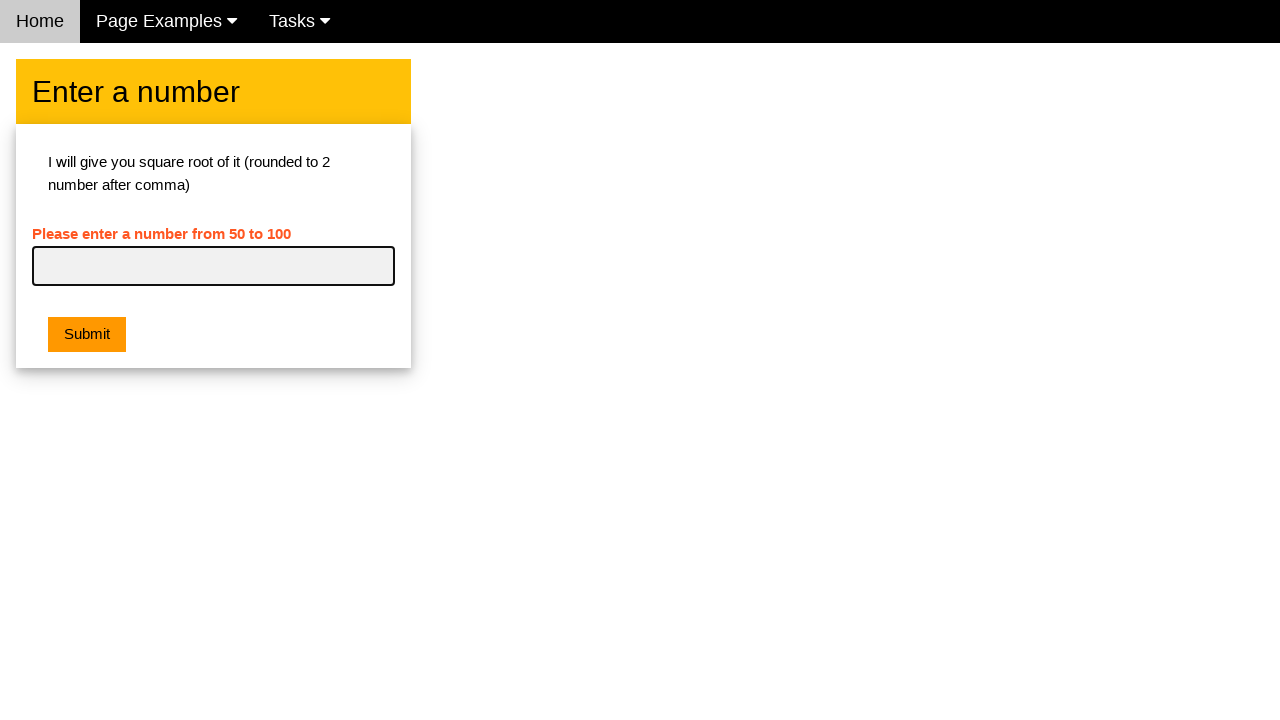

Entered 666 (number too big) into the input field on #numb
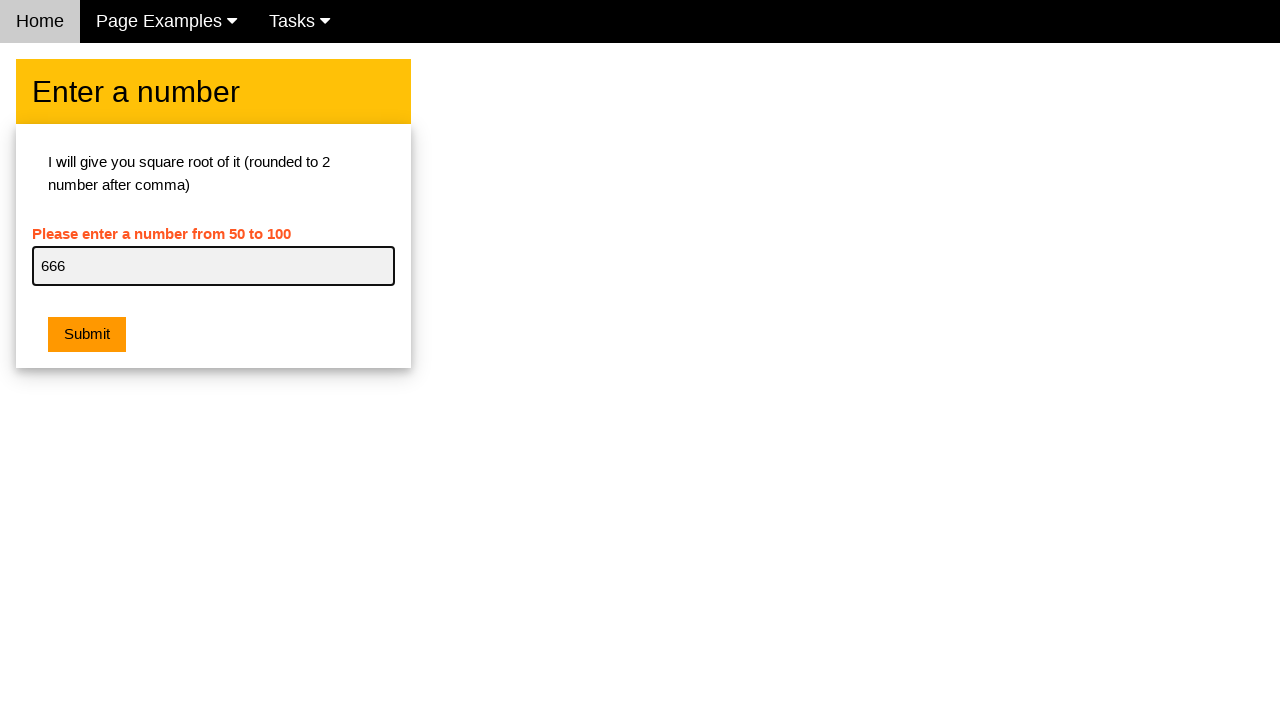

Clicked submit button at (87, 335) on .w3-btn
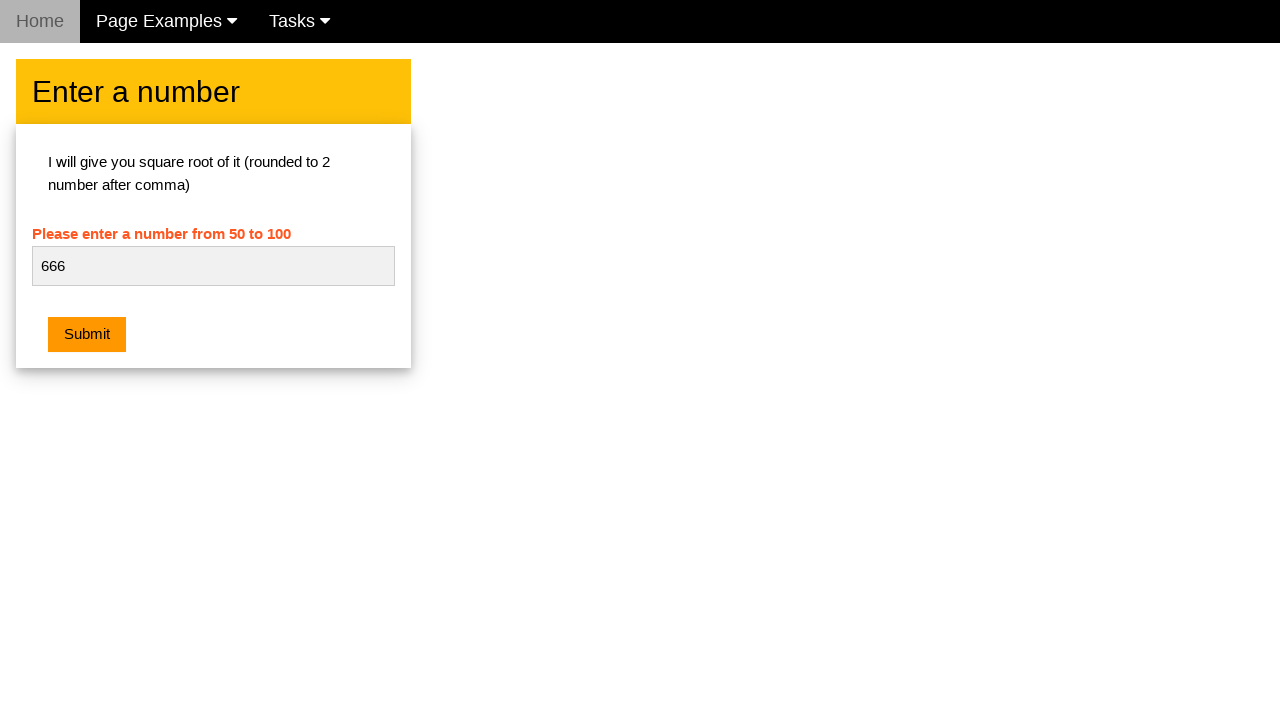

Waited 1 second for potential alert to appear
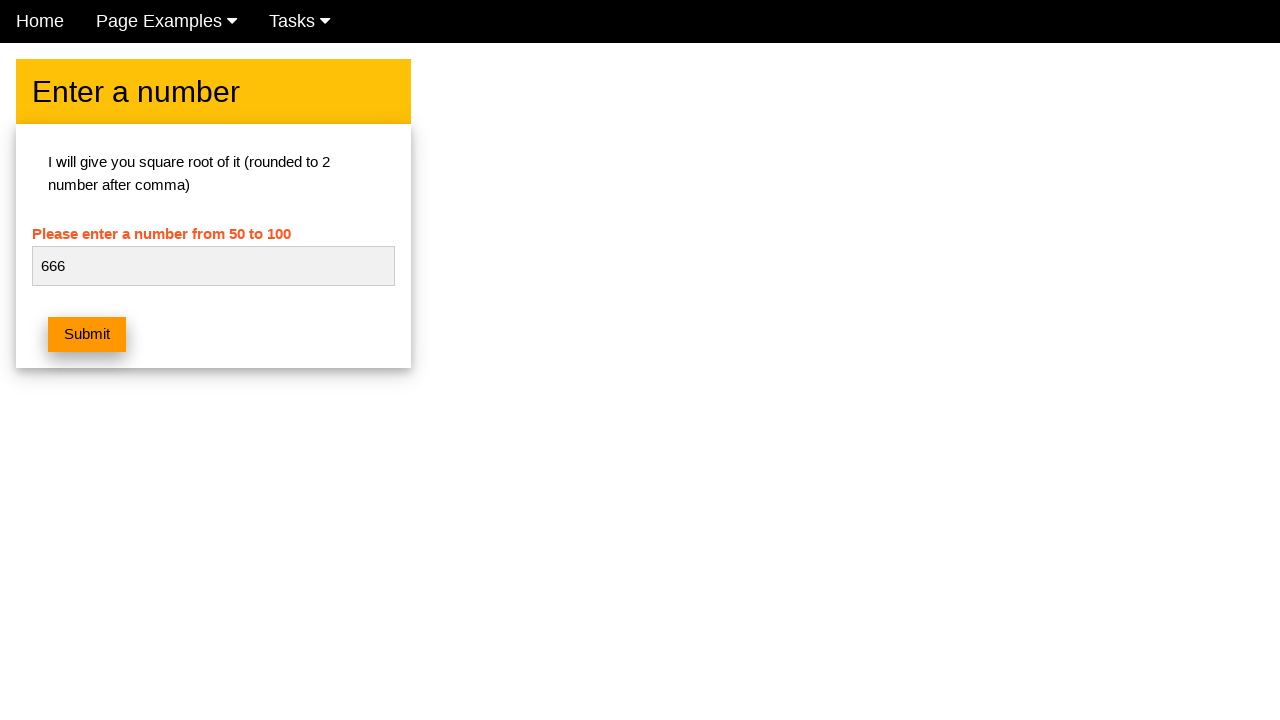

Verified no alert appeared (bug behavior confirmed - no validation for numbers > 100)
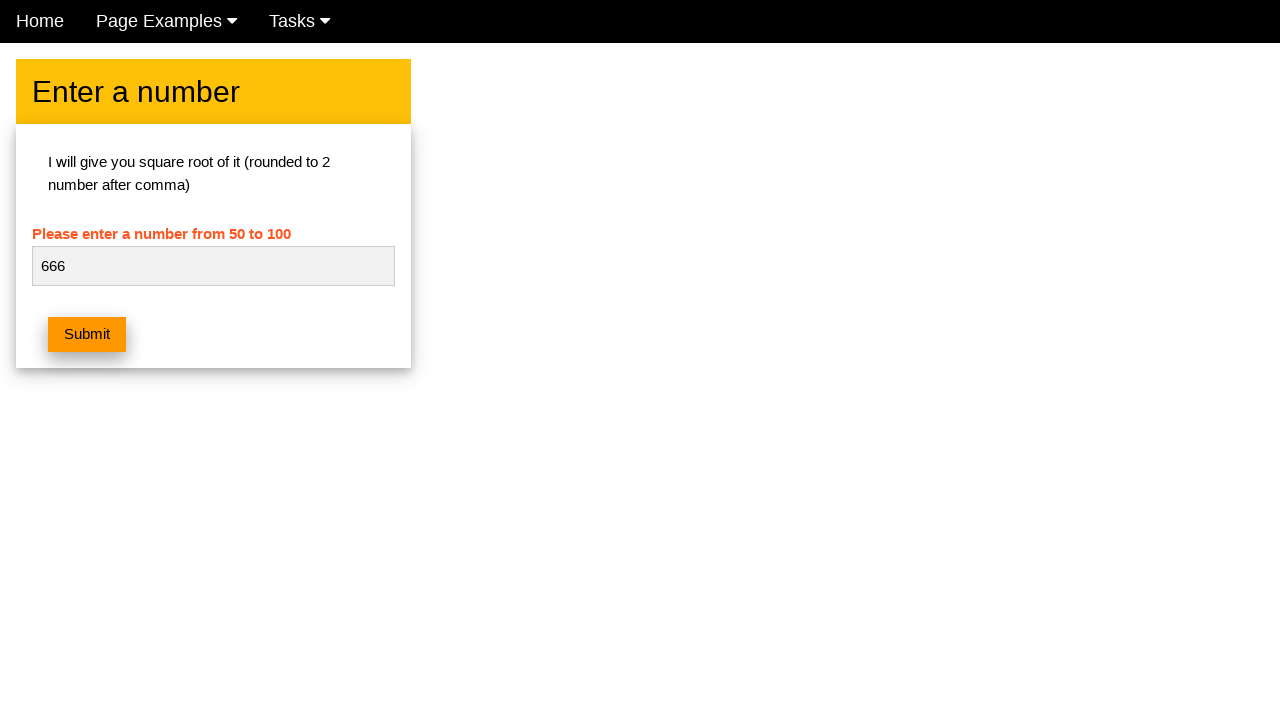

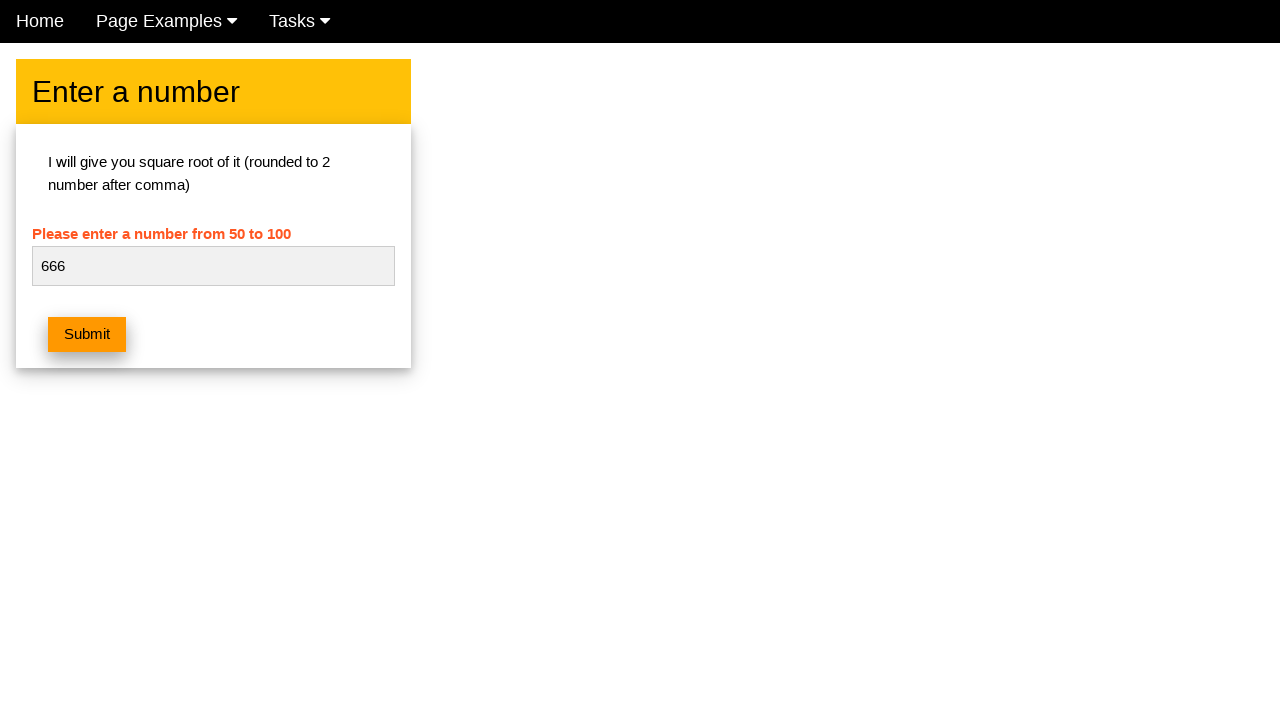